Opens multiple windows from Google signup page by clicking on Help, Terms, and Privacy links, demonstrating window handle management

Starting URL: https://accounts.google.com/signup/v2/webcreateaccount?flowName=GlifWebSignIn&flowEntry=SignUp

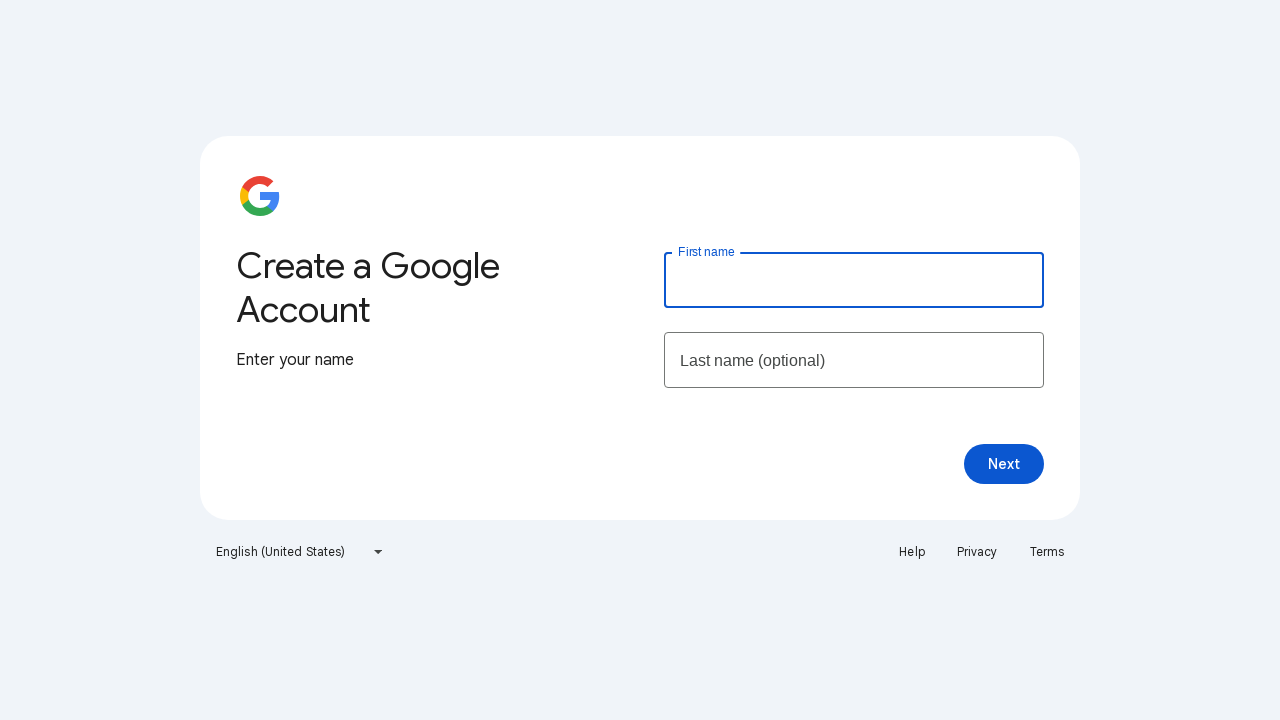

Clicked Help link to open new window at (912, 552) on xpath=//a[text()='Help']
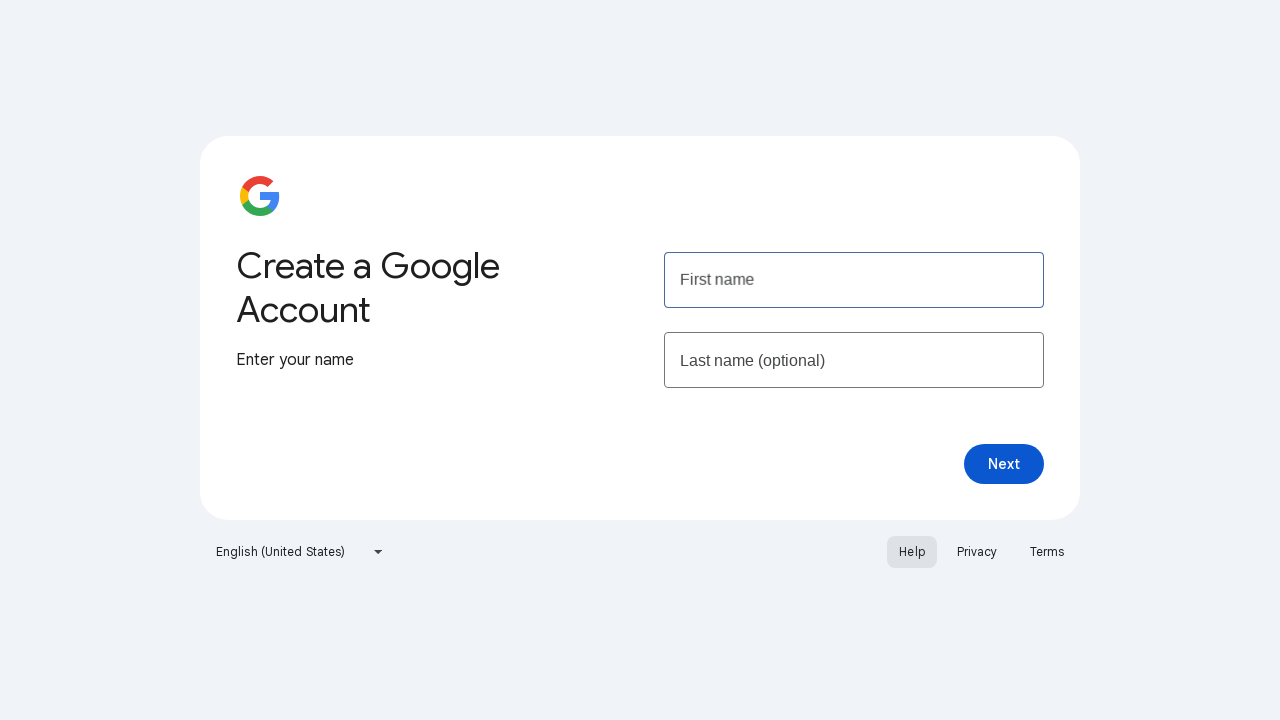

Clicked Terms link to open new window at (1047, 552) on xpath=//a[text()='Terms']
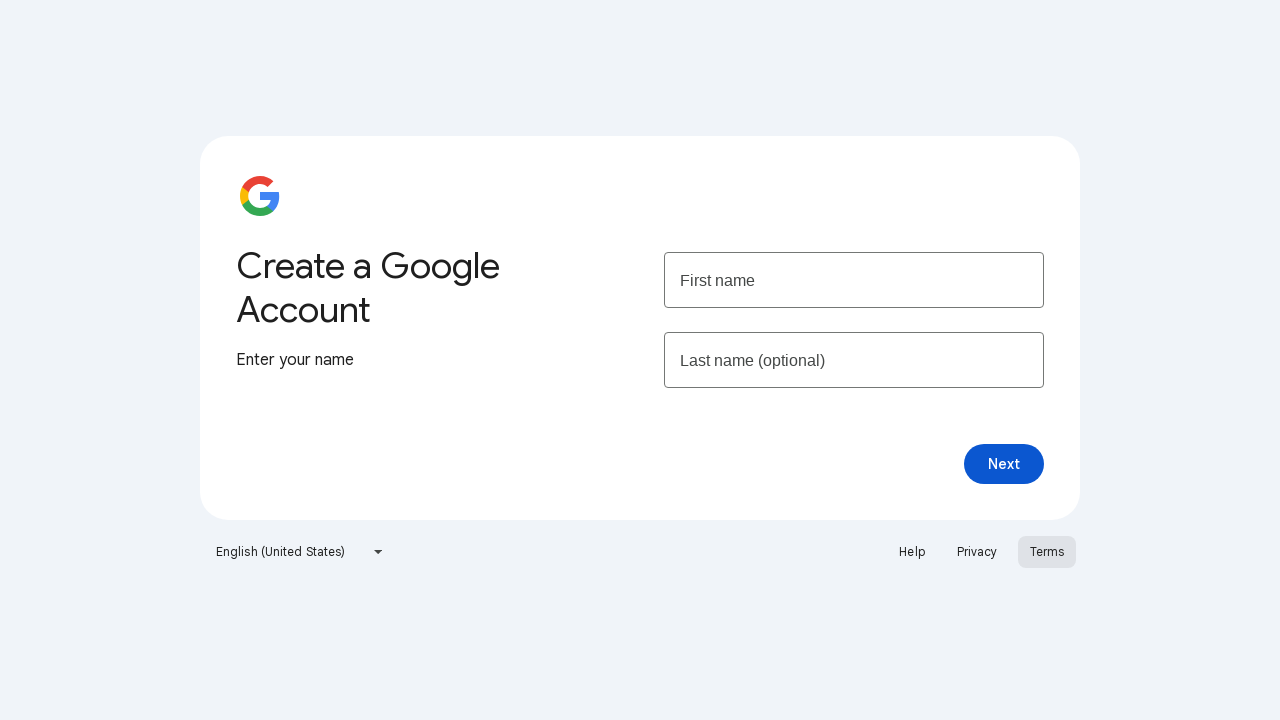

Clicked Privacy link to open new window at (977, 552) on xpath=//a[text()='Privacy']
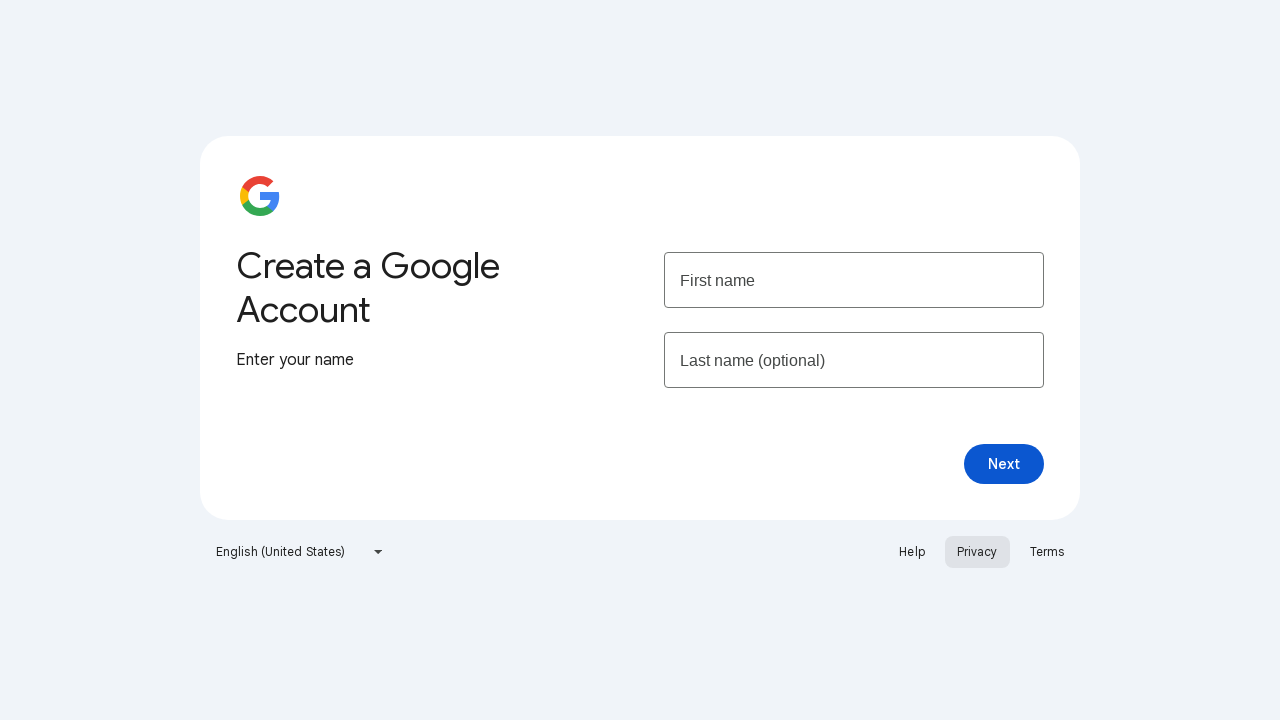

Waited 2 seconds for all windows to open
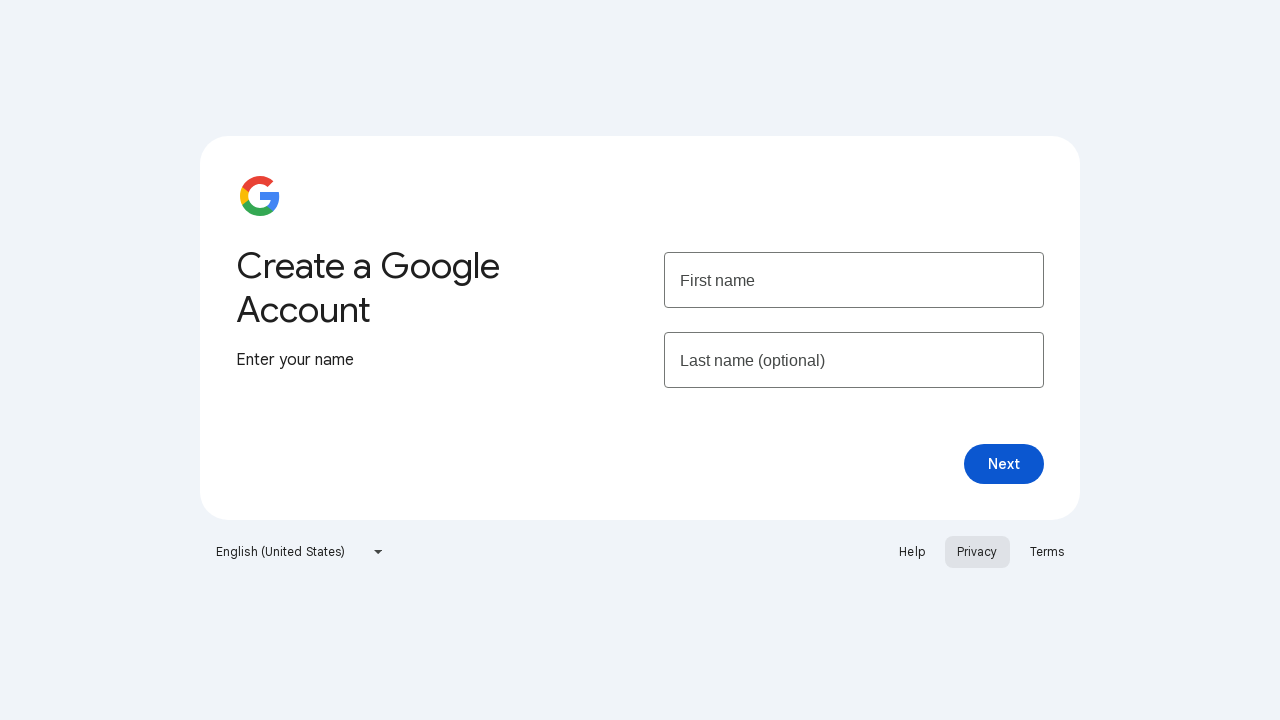

Retrieved all open windows/tabs - Total count: 4
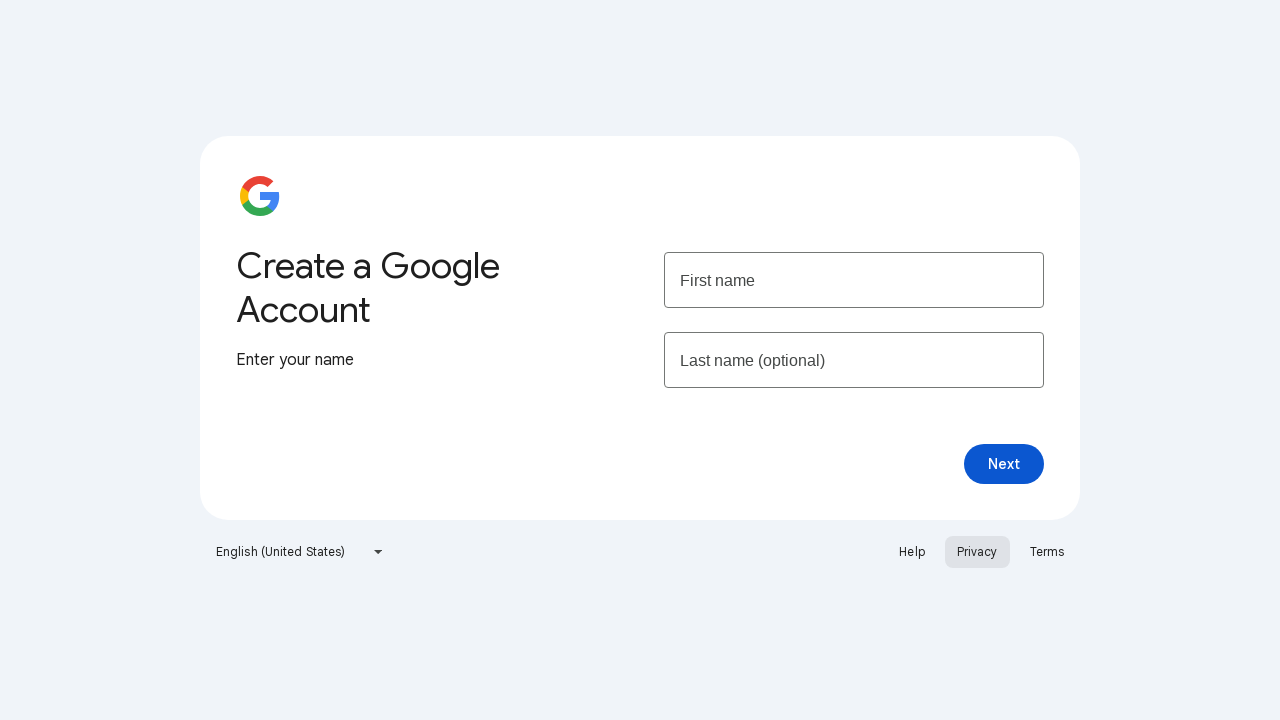

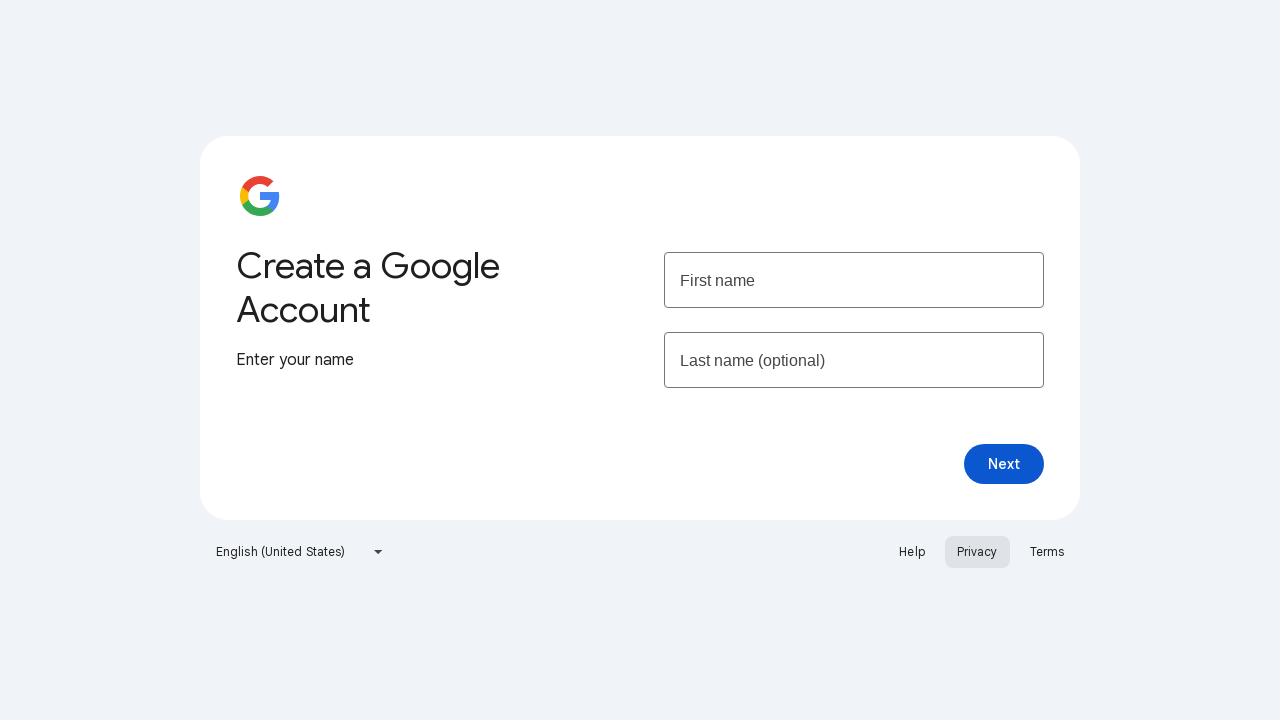